Tests navigation to the Home page via the visible navigation link and verifies the URL and title.

Starting URL: https://botscrew.com/

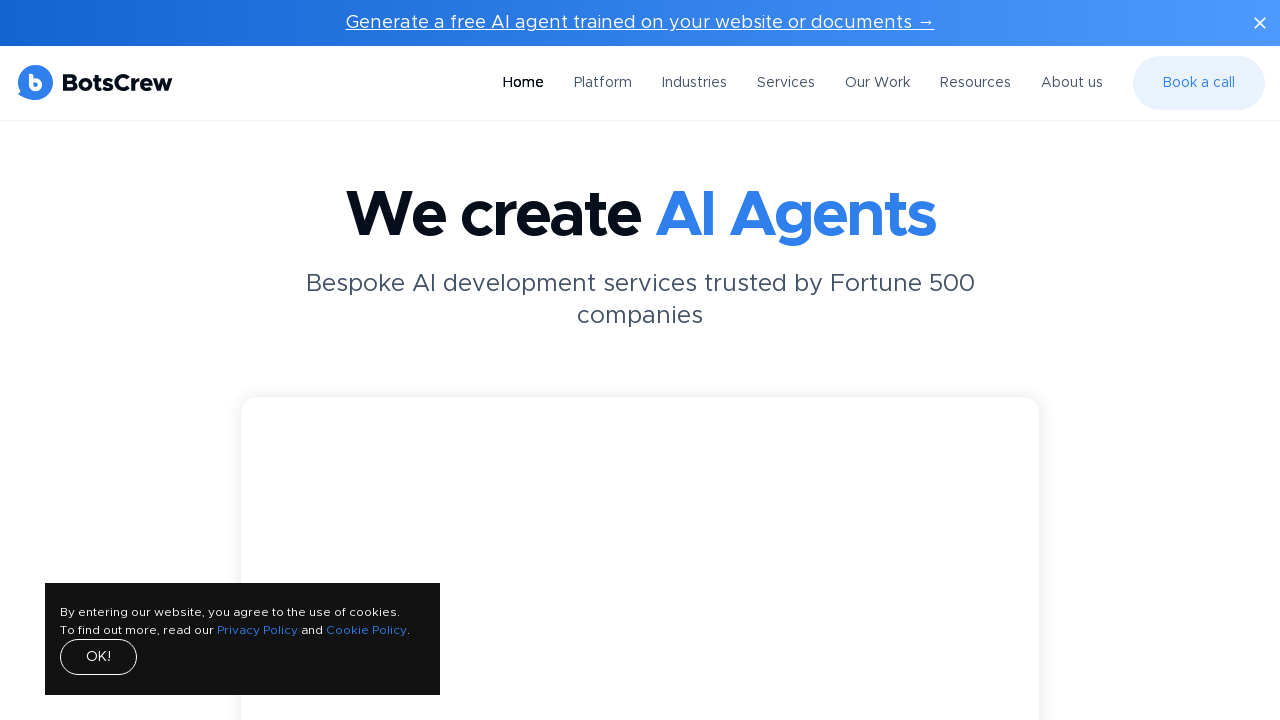

Clicked Home link in navigation at (524, 83) on internal:role=navigation >> internal:role=link[name="Home"i]
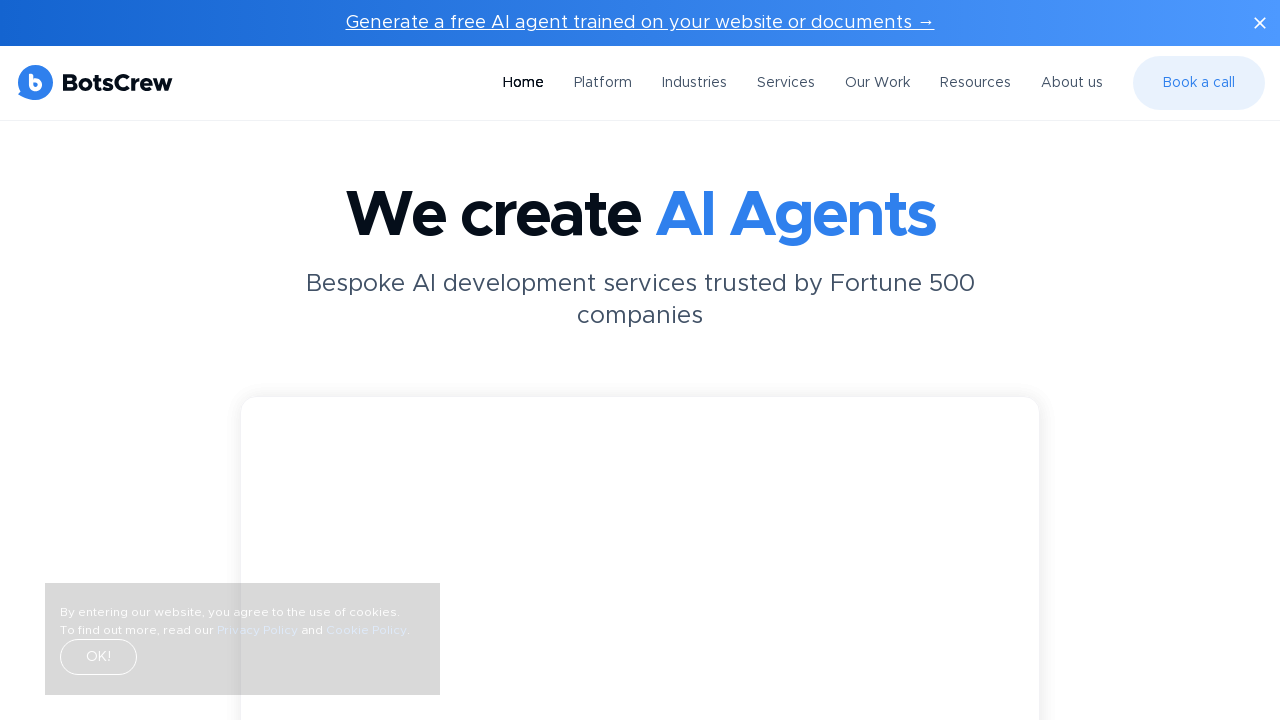

Verified navigation to Home page - URL matches expected pattern
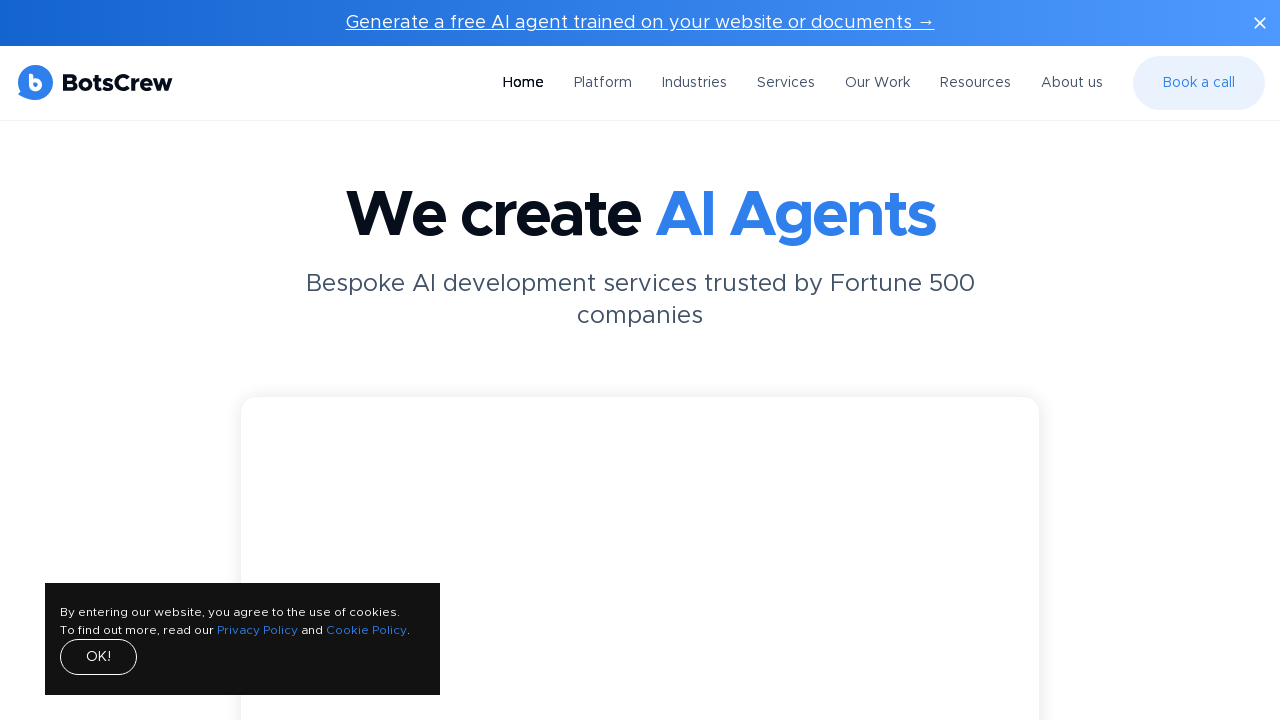

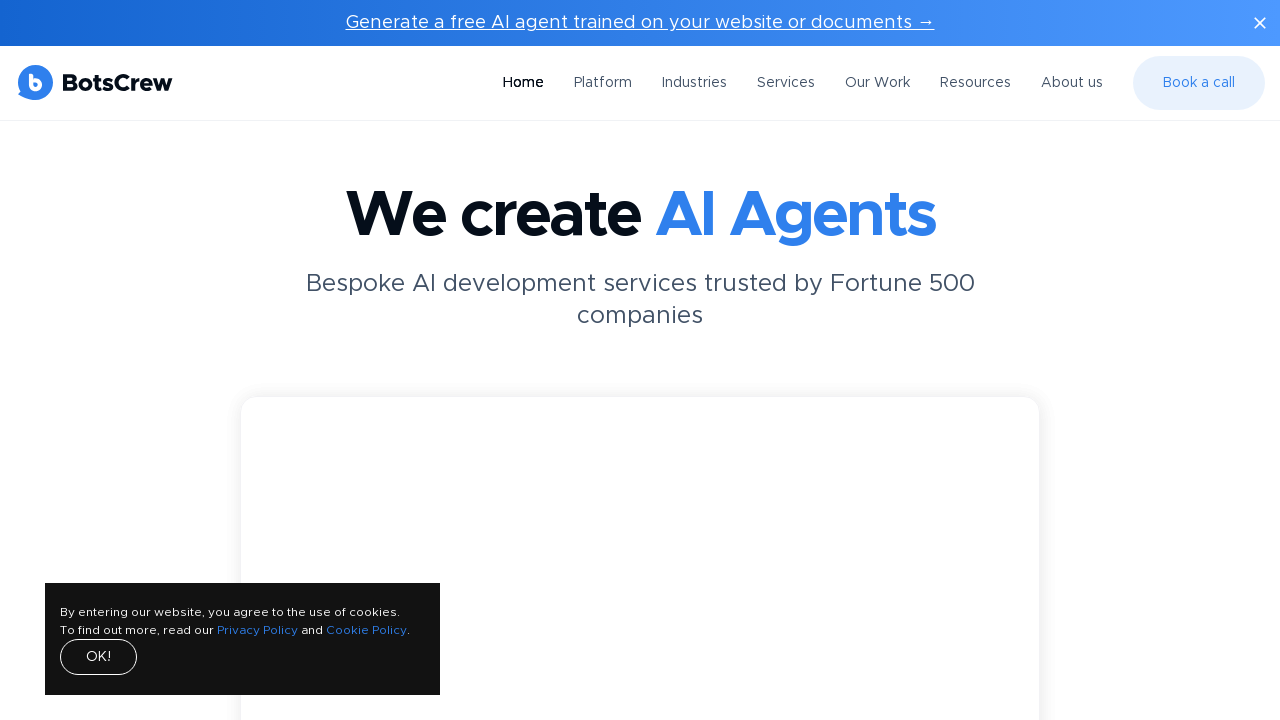